Tests navigation within a Power BI embedded report by clicking the "Violation Details" tab, hovering over a visual element, and interacting with a context menu using keyboard navigation.

Starting URL: http://cedatareporting.pa.gov/reports/powerbi/Public/AG/FS/PBI/Food_Safety_Inspections

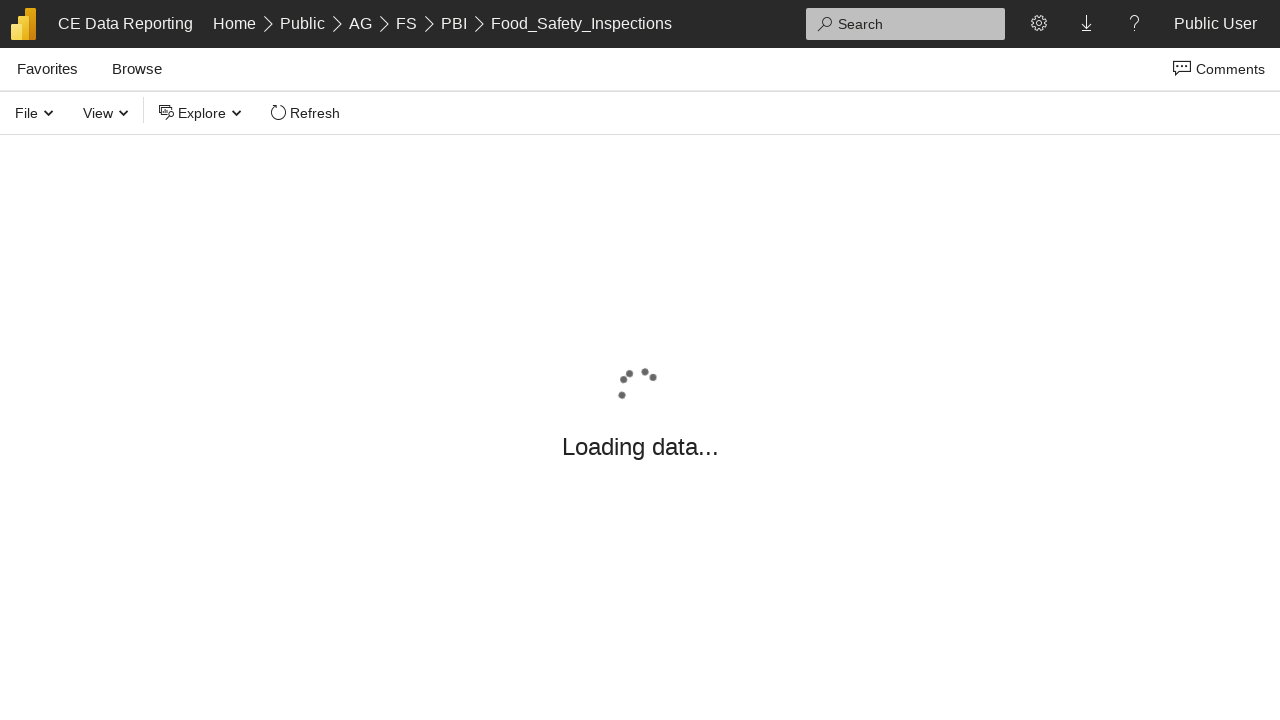

Waited 20 seconds for page to load completely
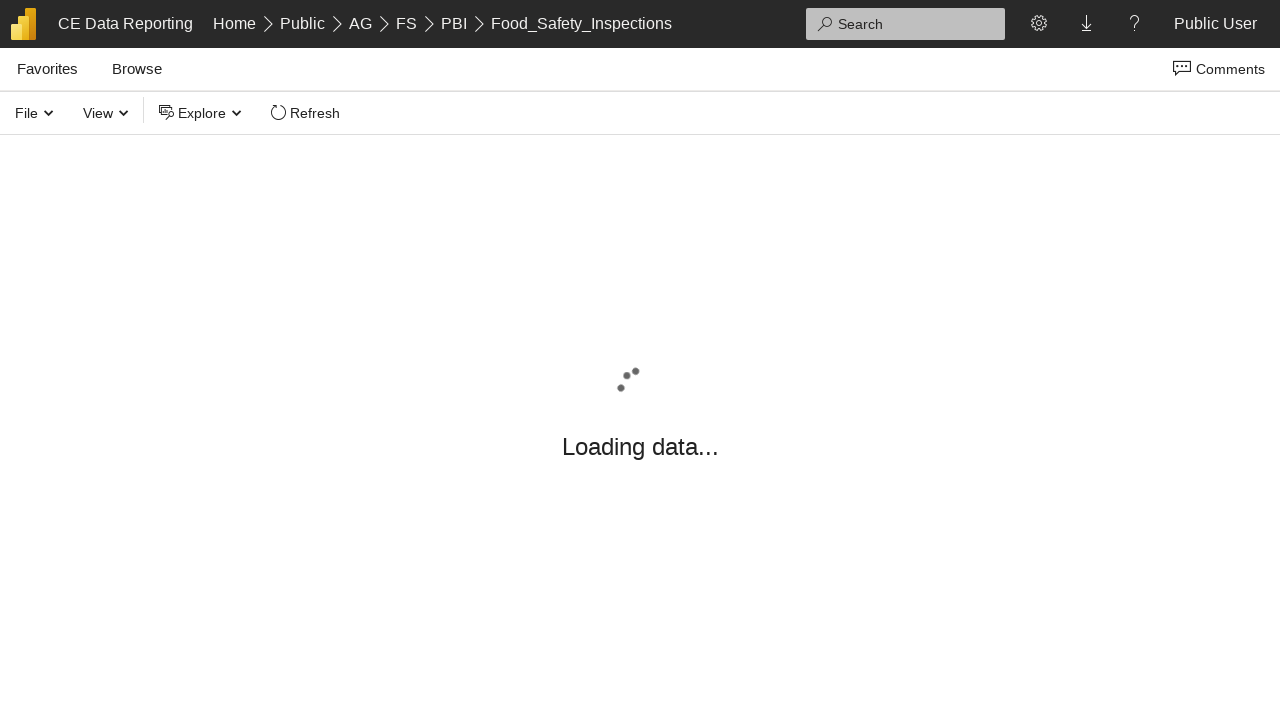

Located Power BI report iframe
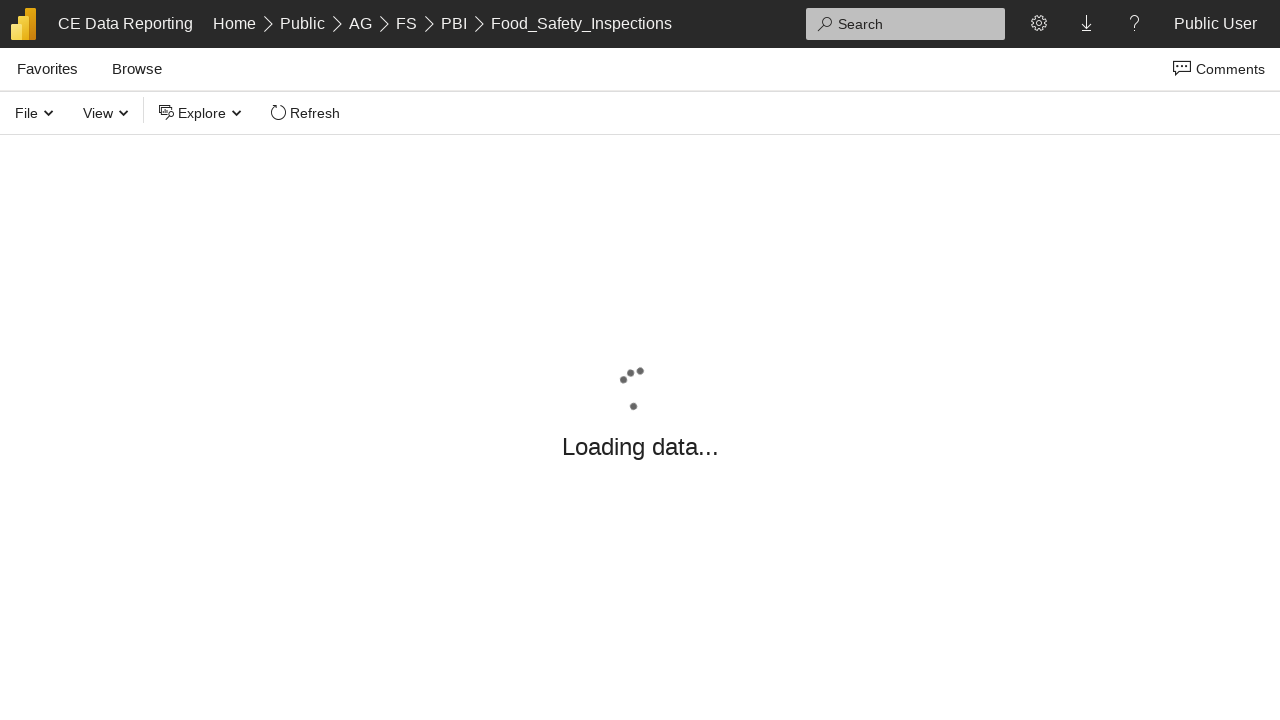

Violation Details tab became visible
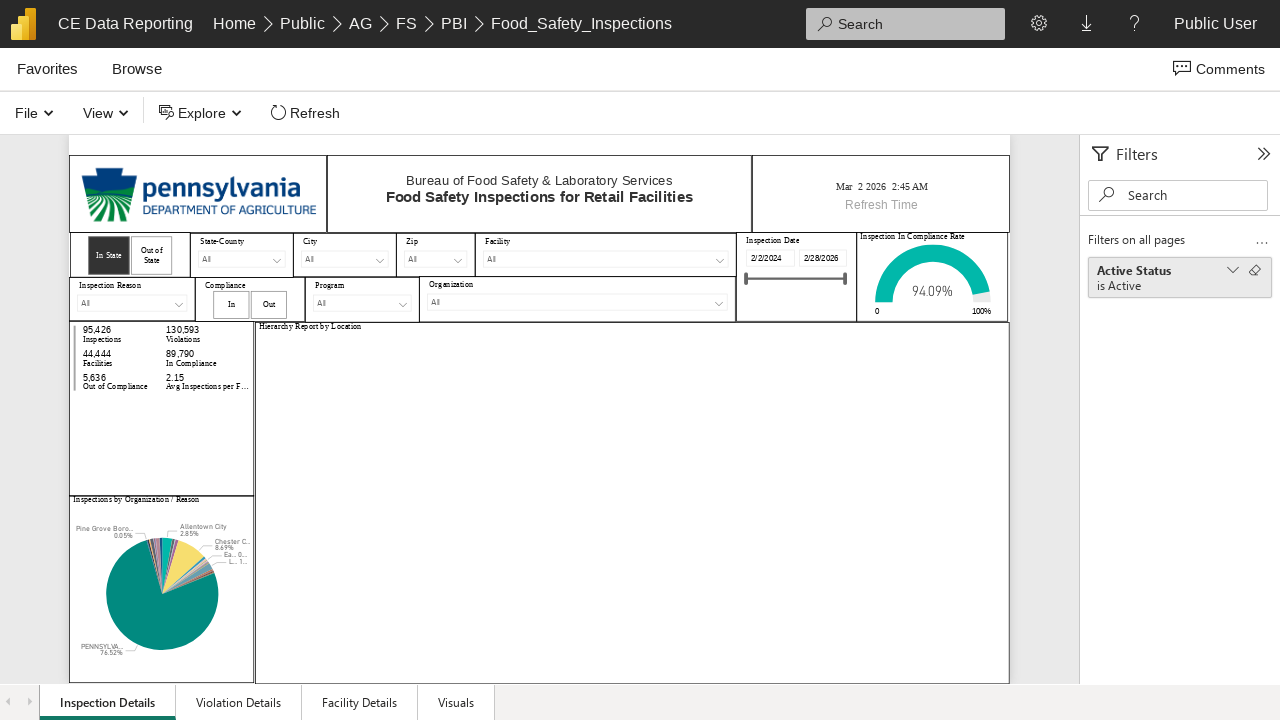

Clicked on Violation Details tab at (238, 702) on text=Violation Details
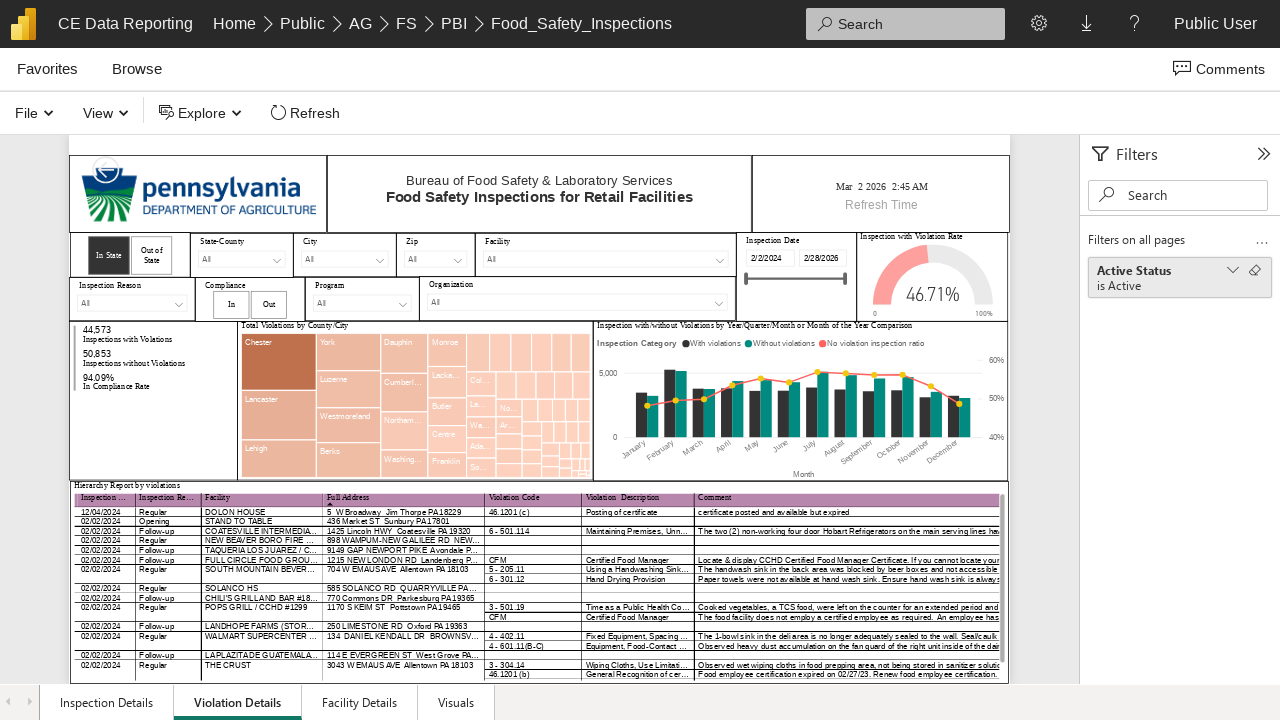

Waited 5 seconds for tab content to load
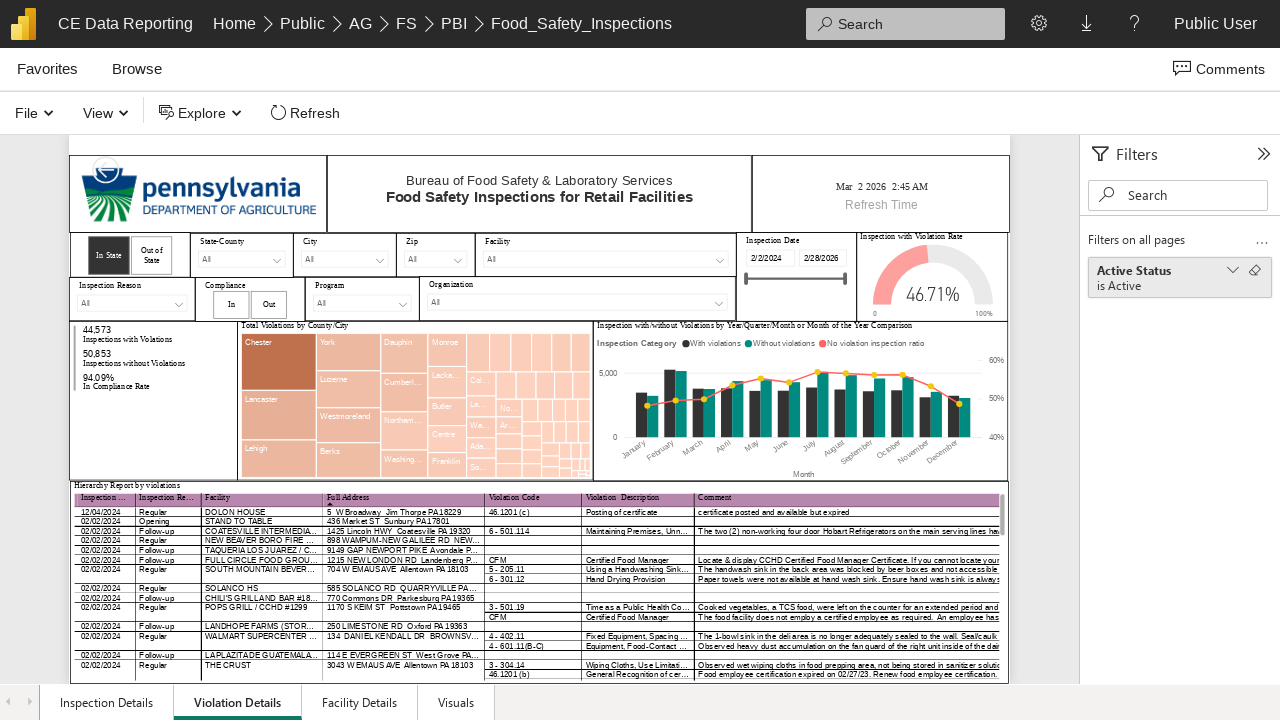

Visual element became visible
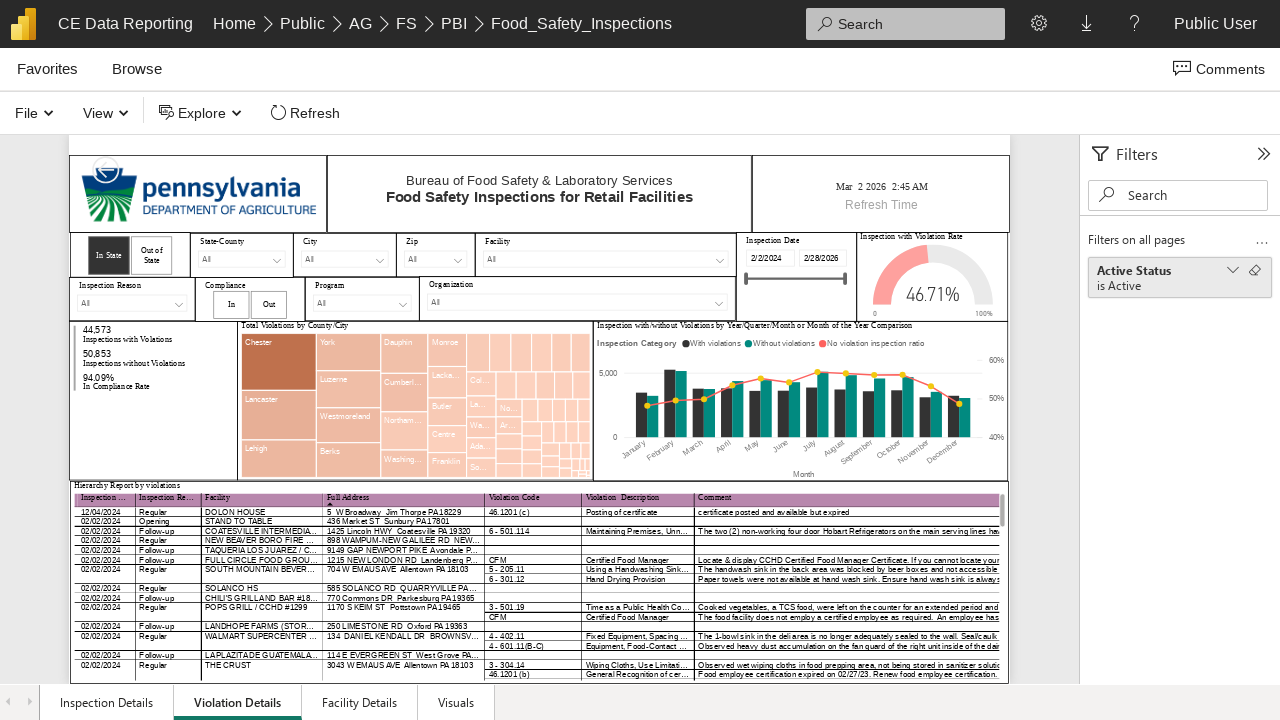

Hovered over visual element at (540, 583) on xpath=//*[@id='pvExplorationHost']/div/div/exploration/div/explore-canvas/div/di
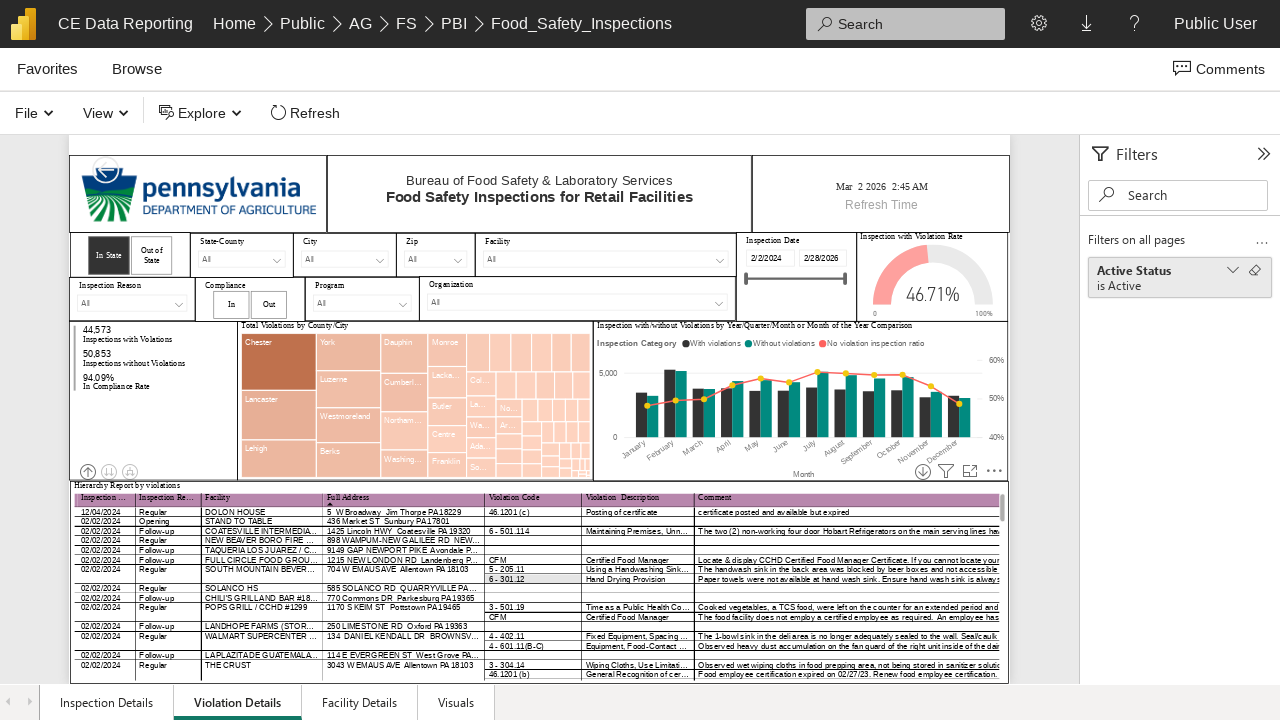

Context menu icon became visible
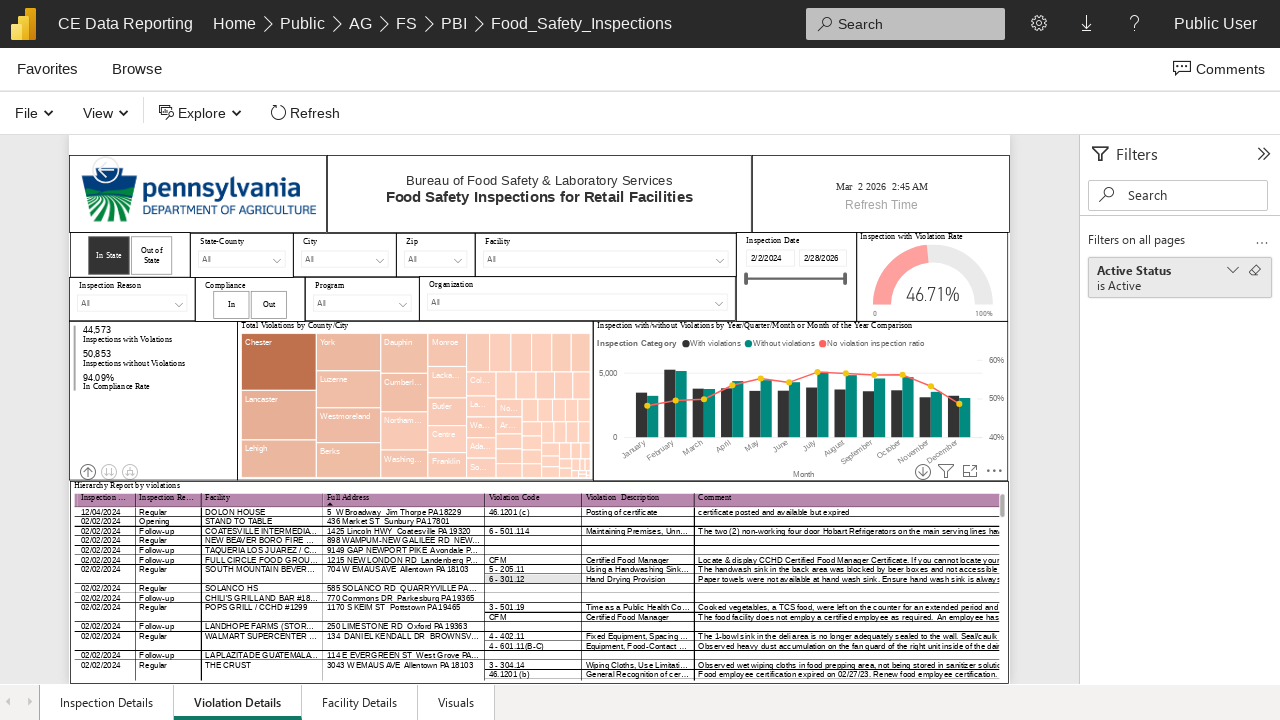

Clicked context menu icon (three dots) at (992, 471) on xpath=//*[@id='pvExplorationHost']/div/div/exploration/div/explore-canvas/div/di
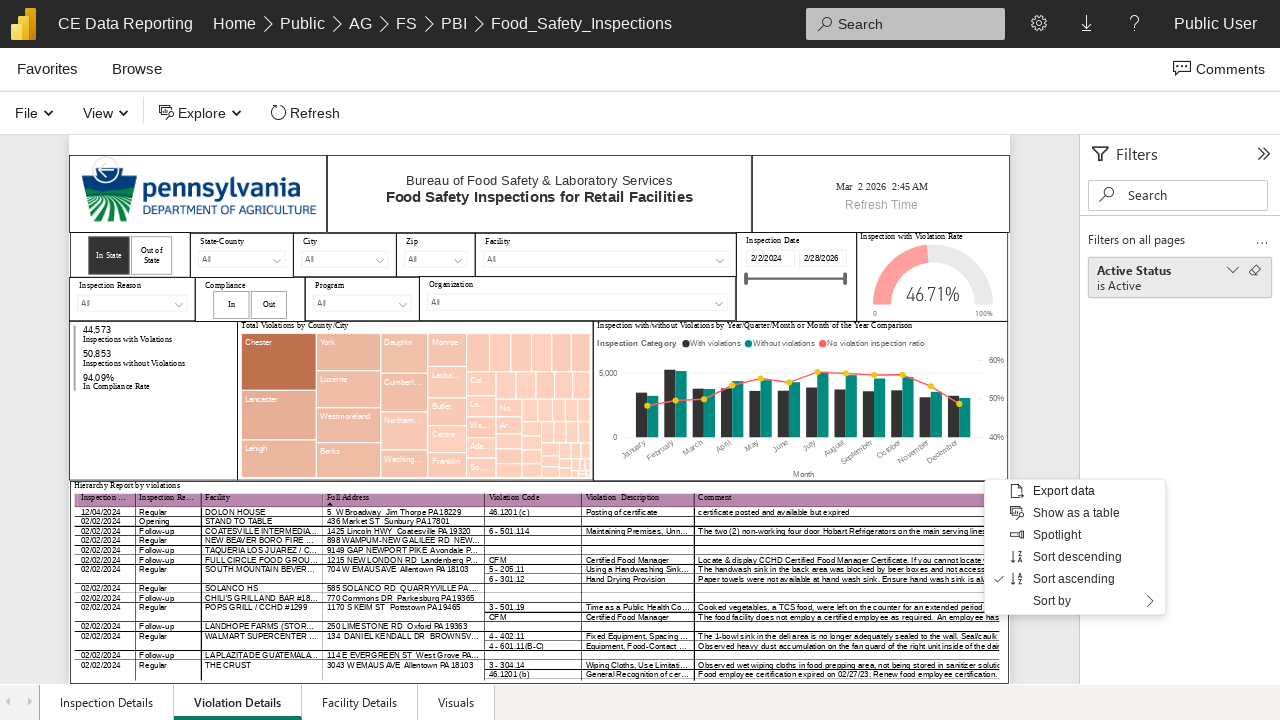

Waited 2 seconds for context menu to render
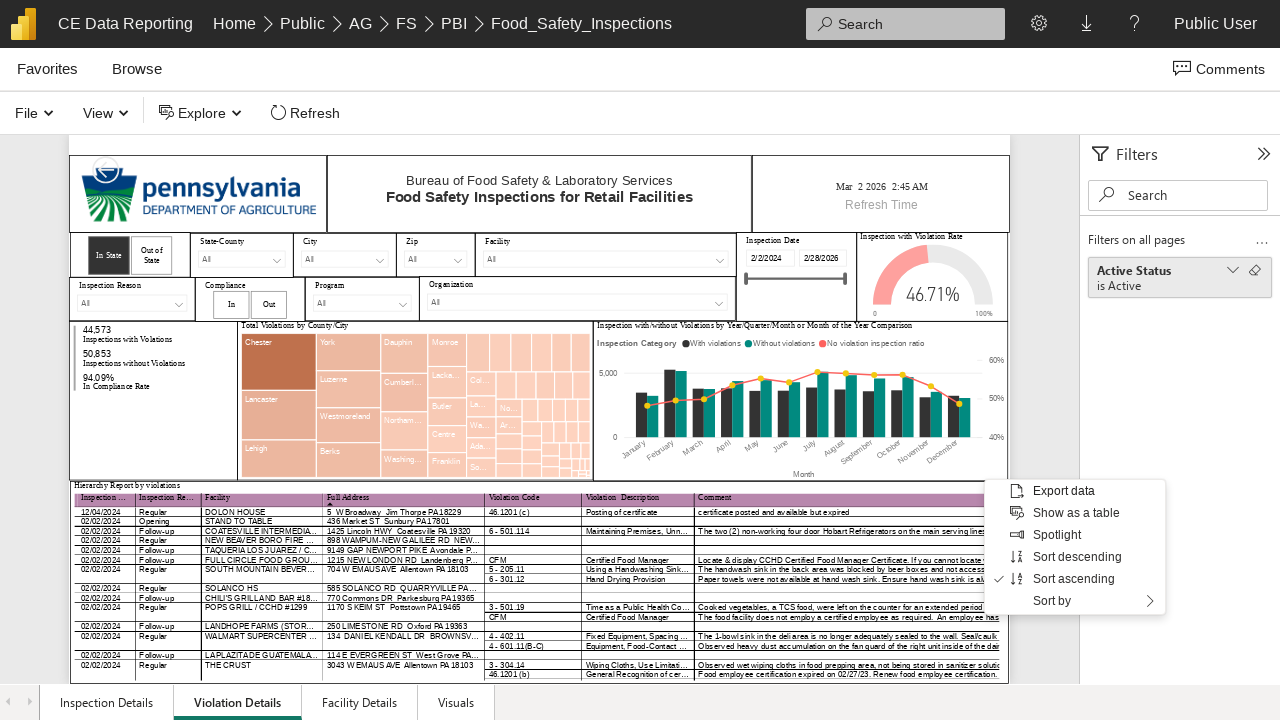

Pressed Enter to activate menu
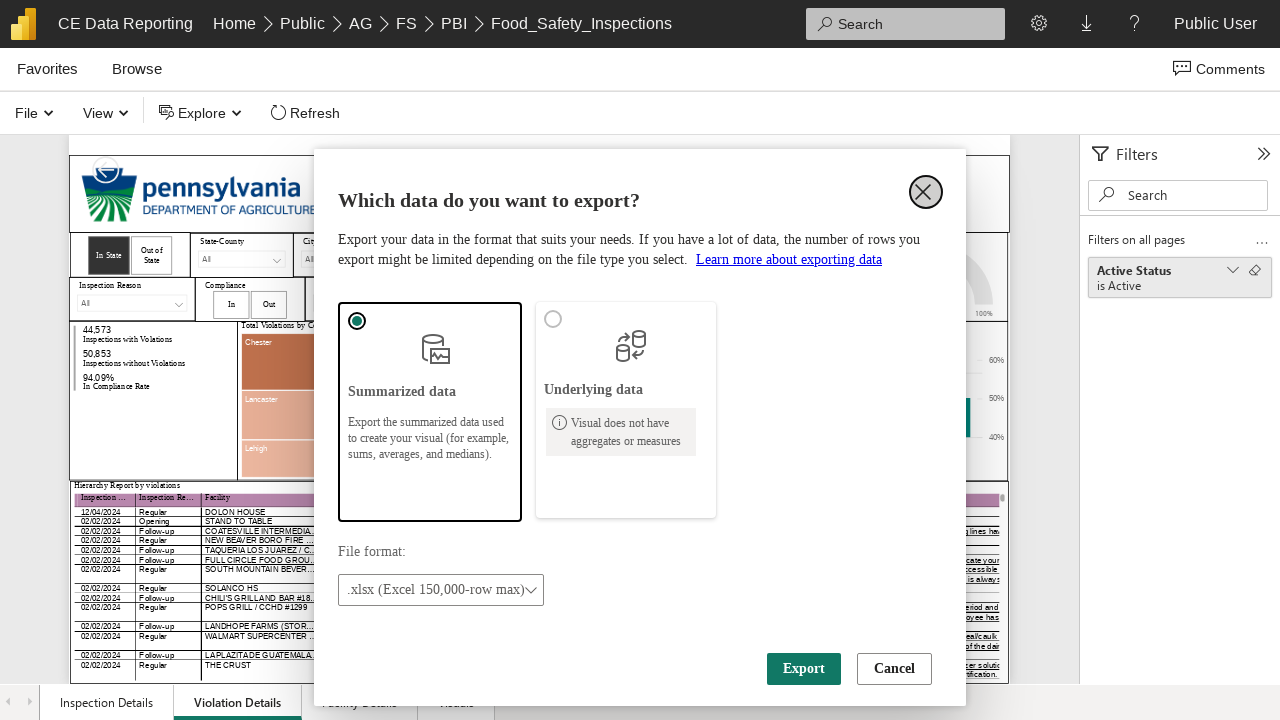

Pressed Tab to navigate to next menu option
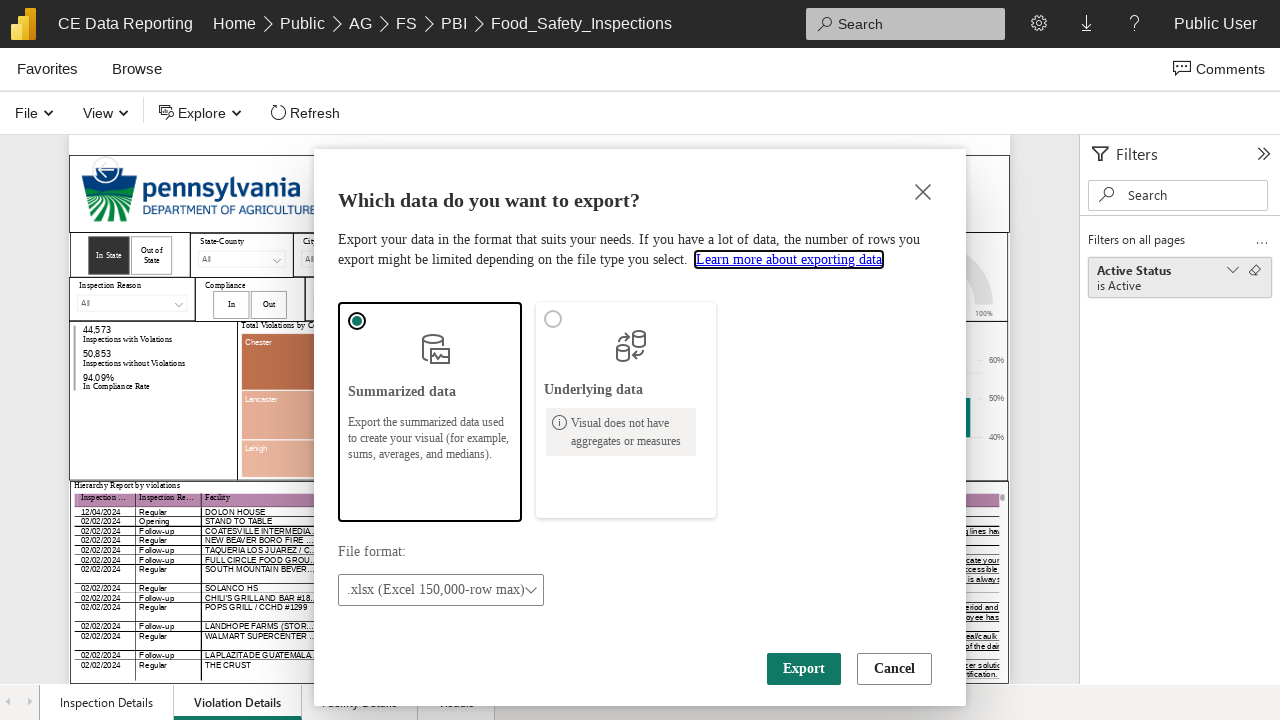

Pressed Tab to navigate to next menu option
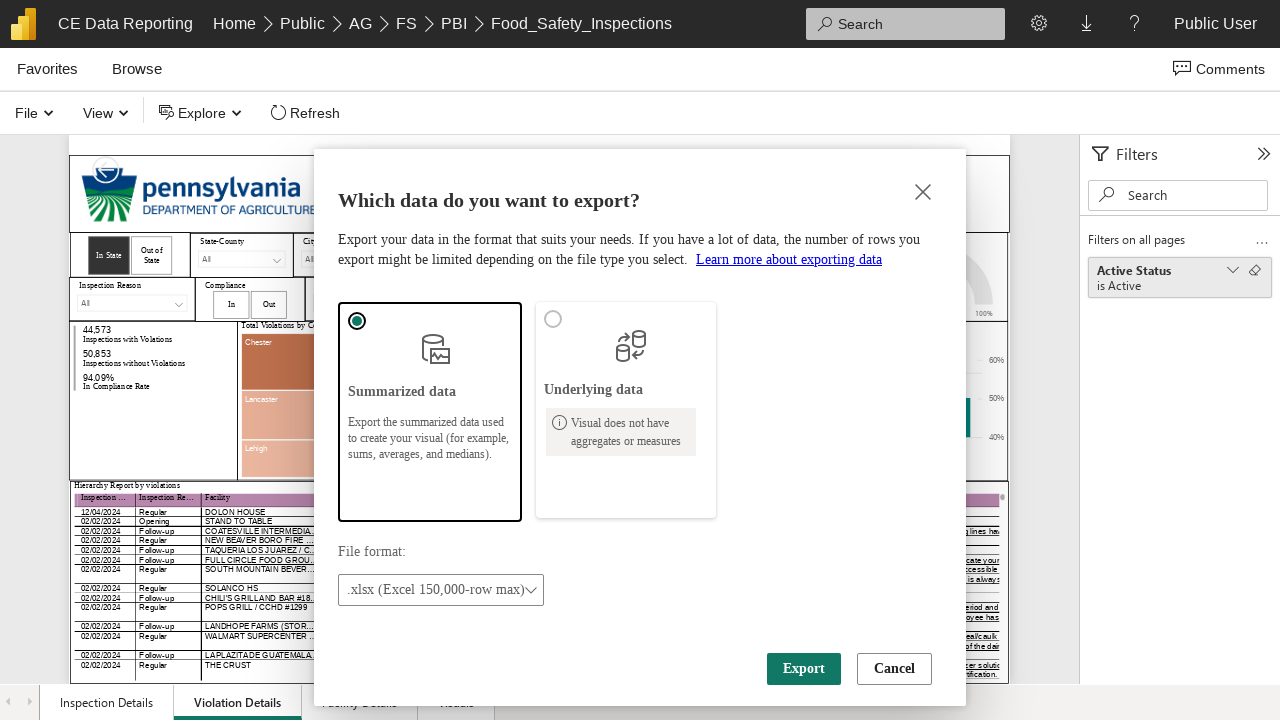

Pressed Tab to navigate to next menu option
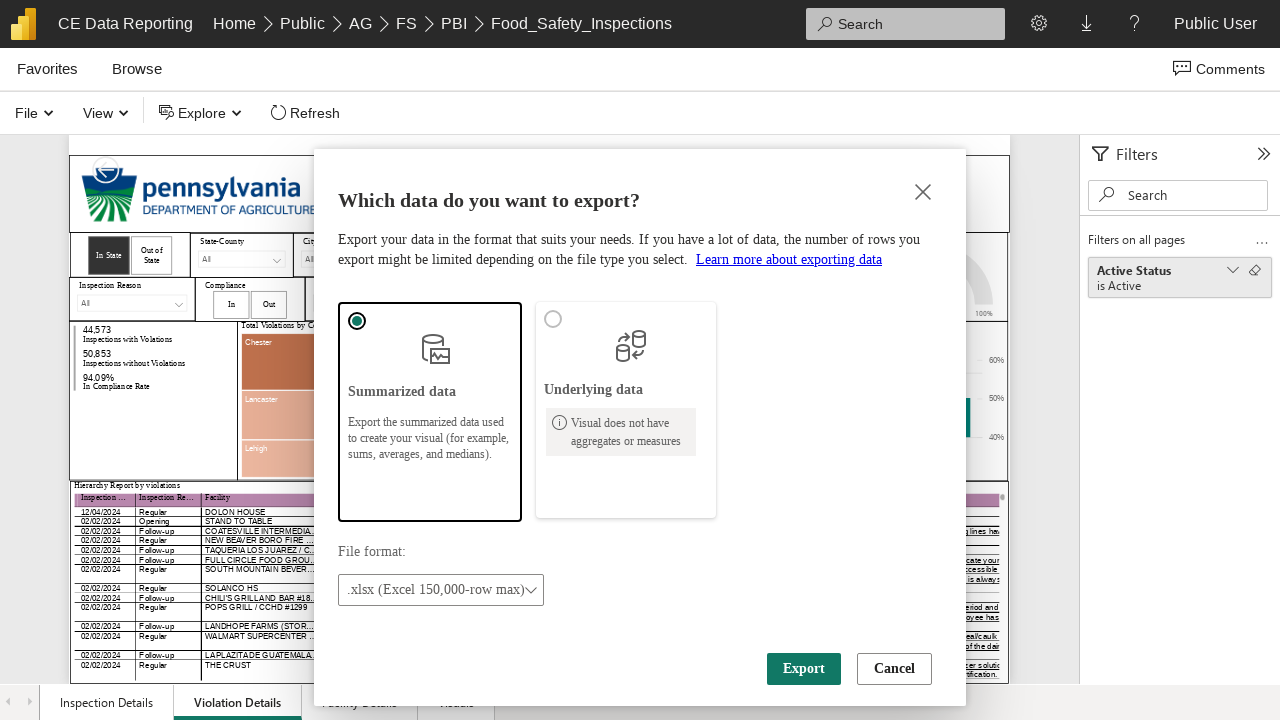

Pressed Tab to navigate to next menu option
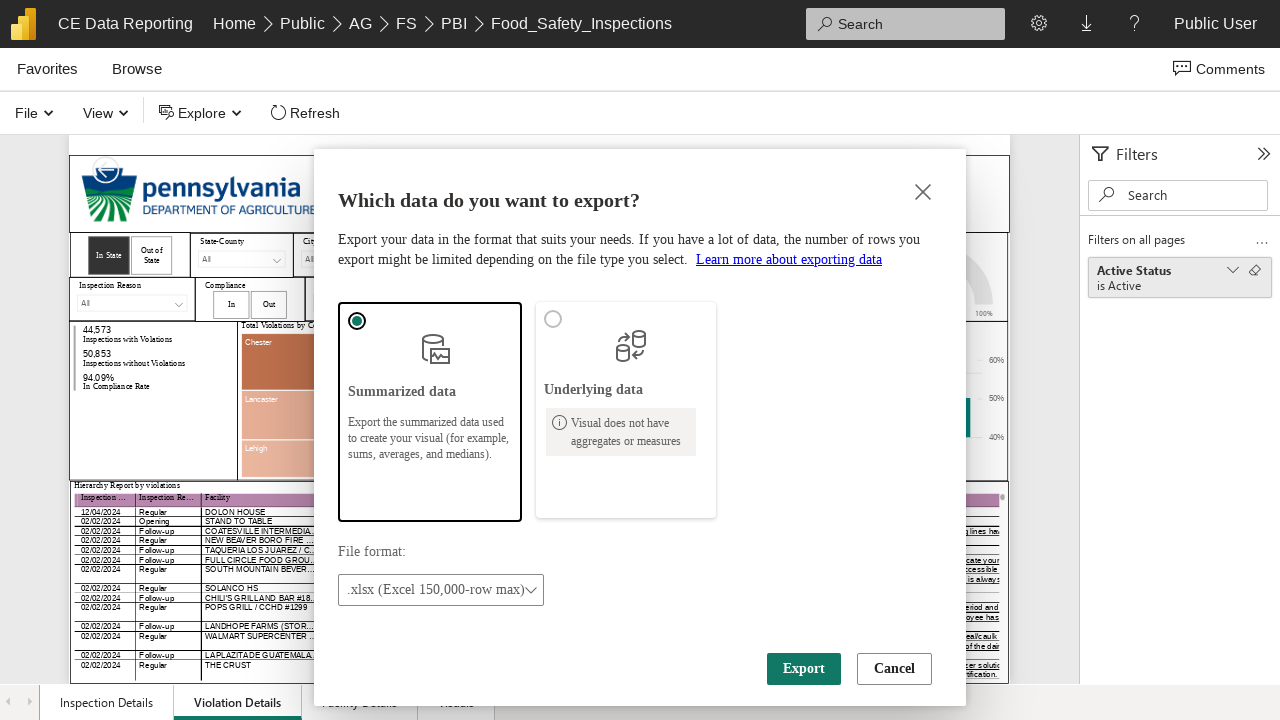

Pressed Enter to activate focused menu option
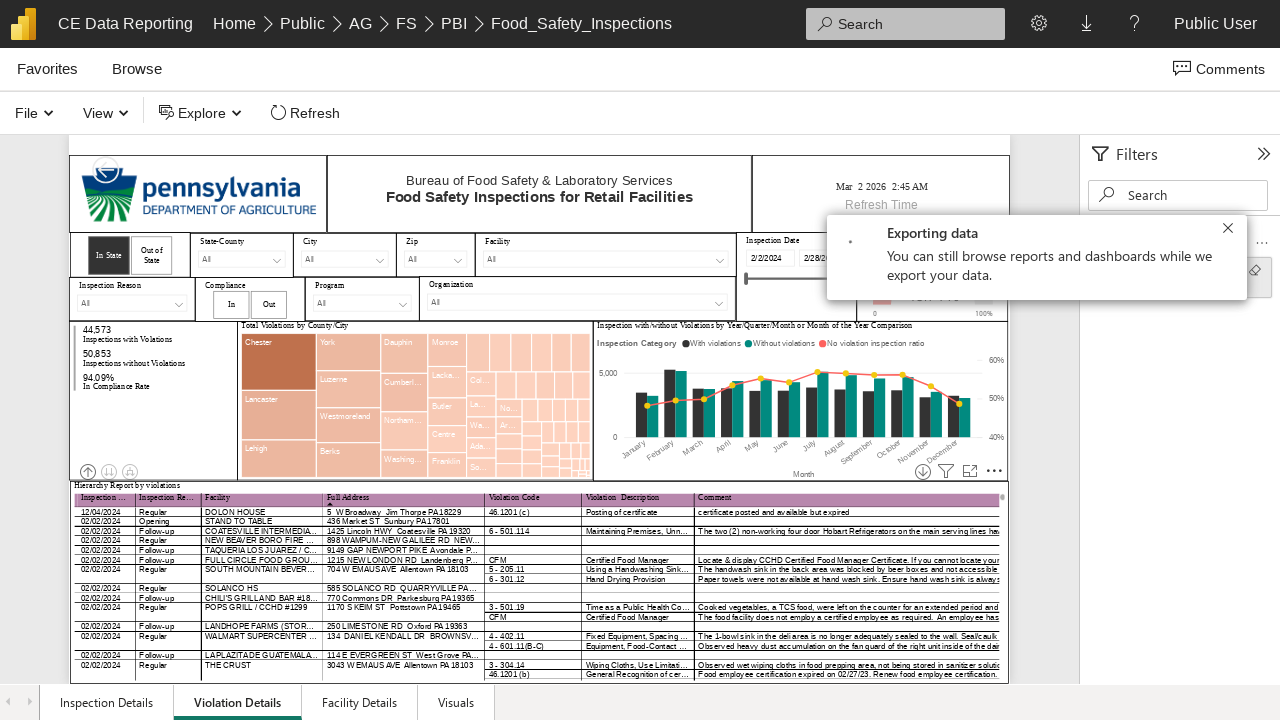

Waited 5 seconds to observe final result
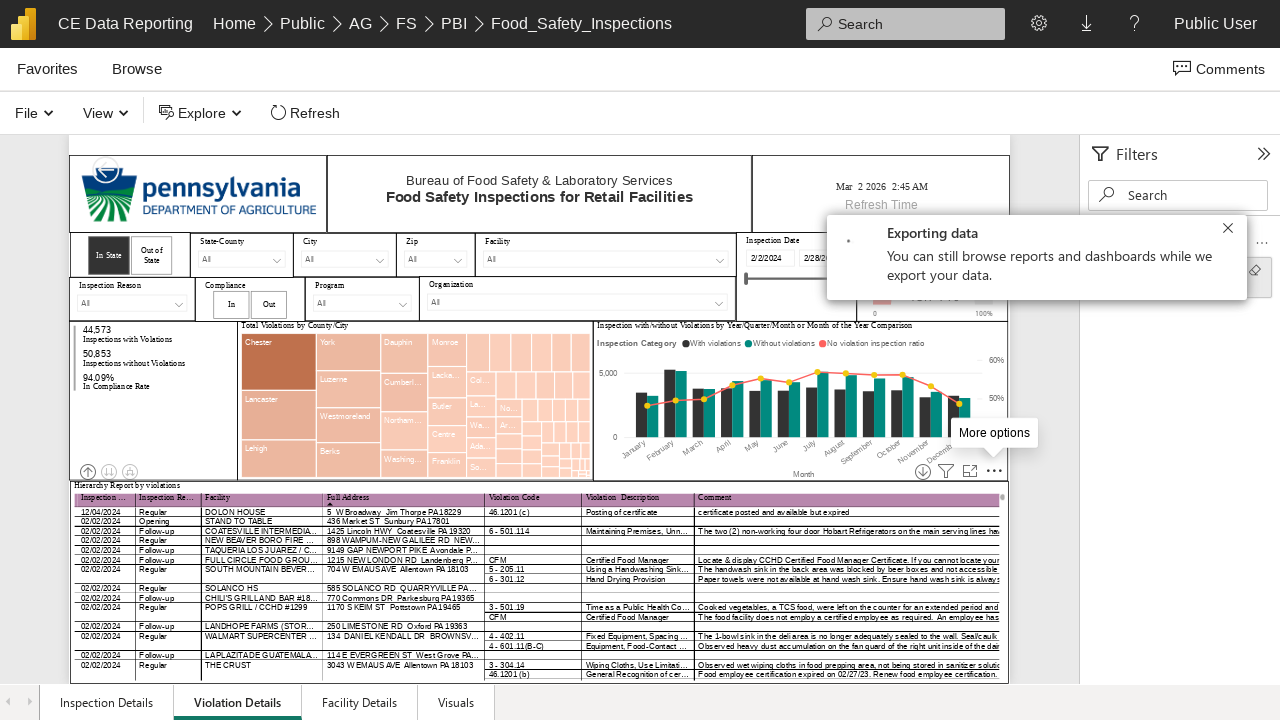

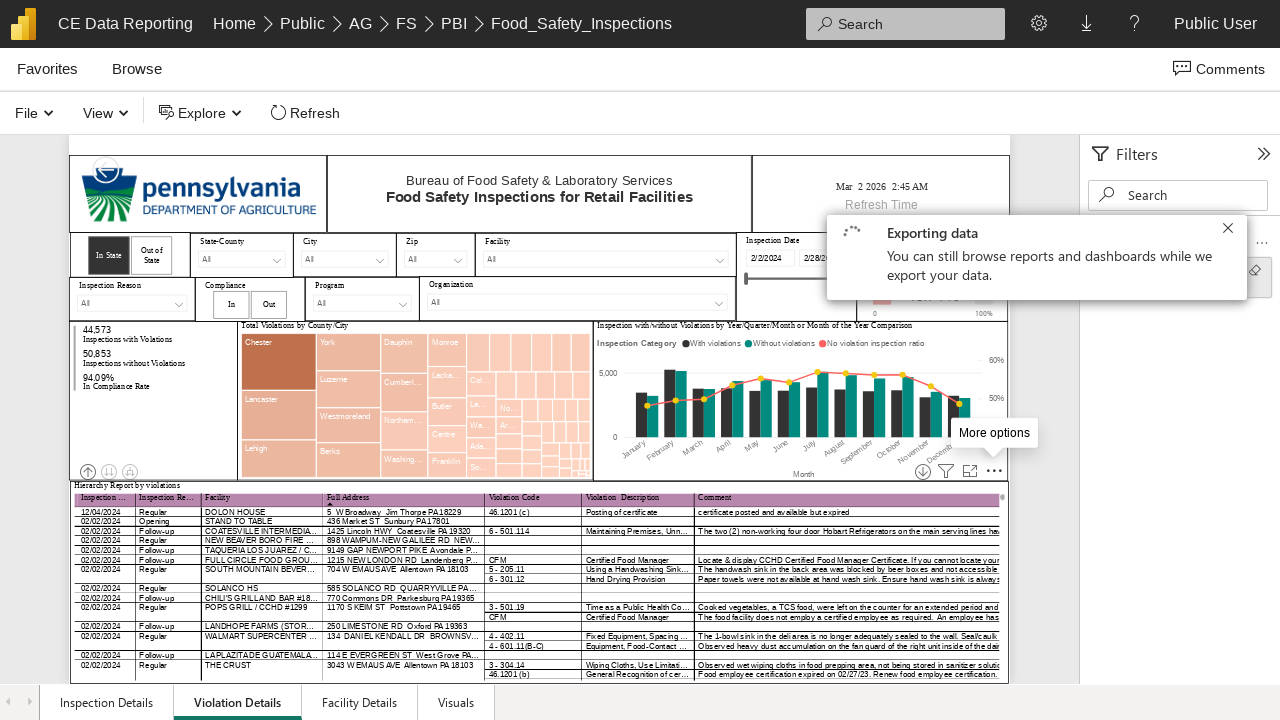